Tests various types of JavaScript alerts including simple alerts, timed alerts, confirmation dialogs, and prompt dialogs by accepting, dismissing, and entering text

Starting URL: https://demoqa.com/alerts

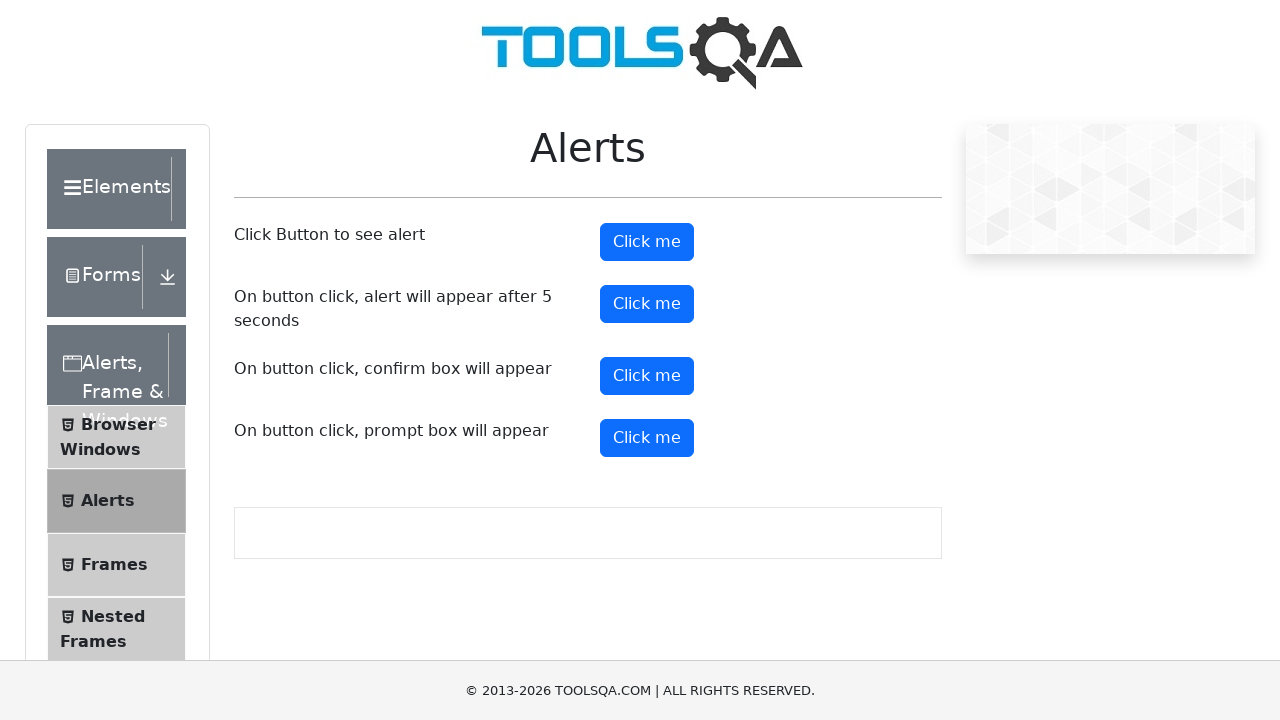

Clicked button to trigger simple alert at (647, 242) on xpath=//*[@id="alertButton"]
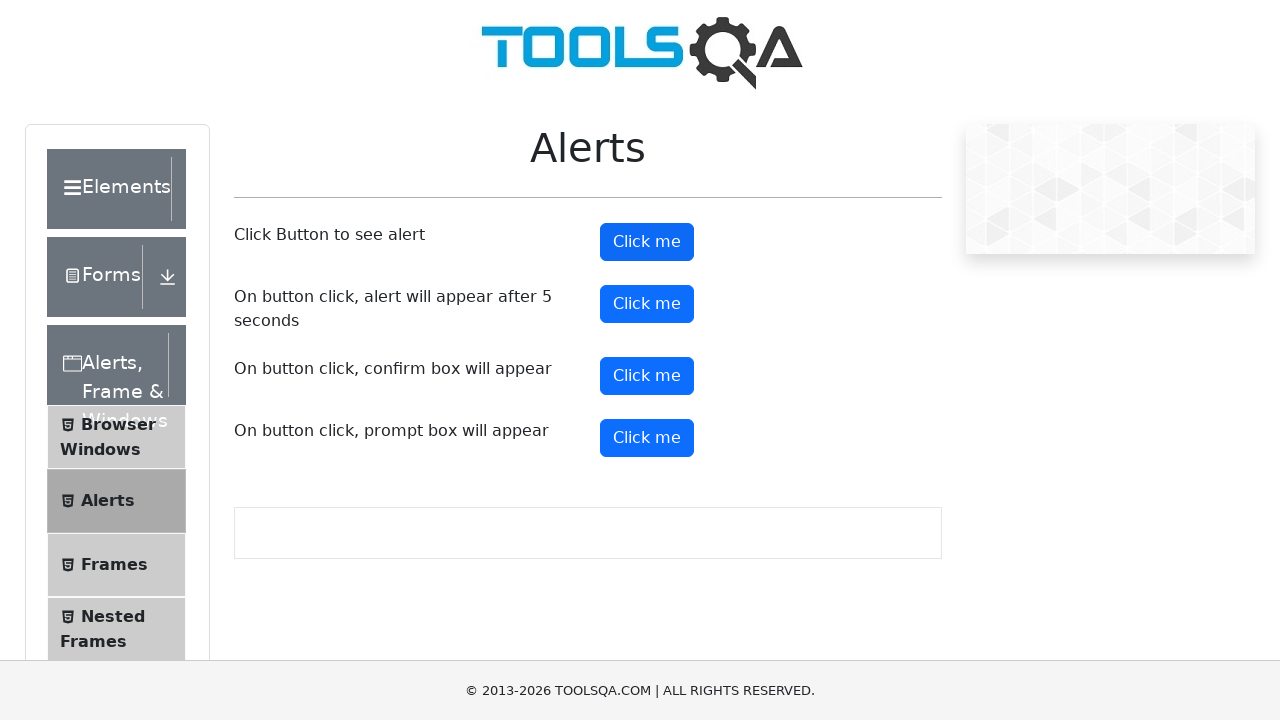

Set up dialog handler to accept alert
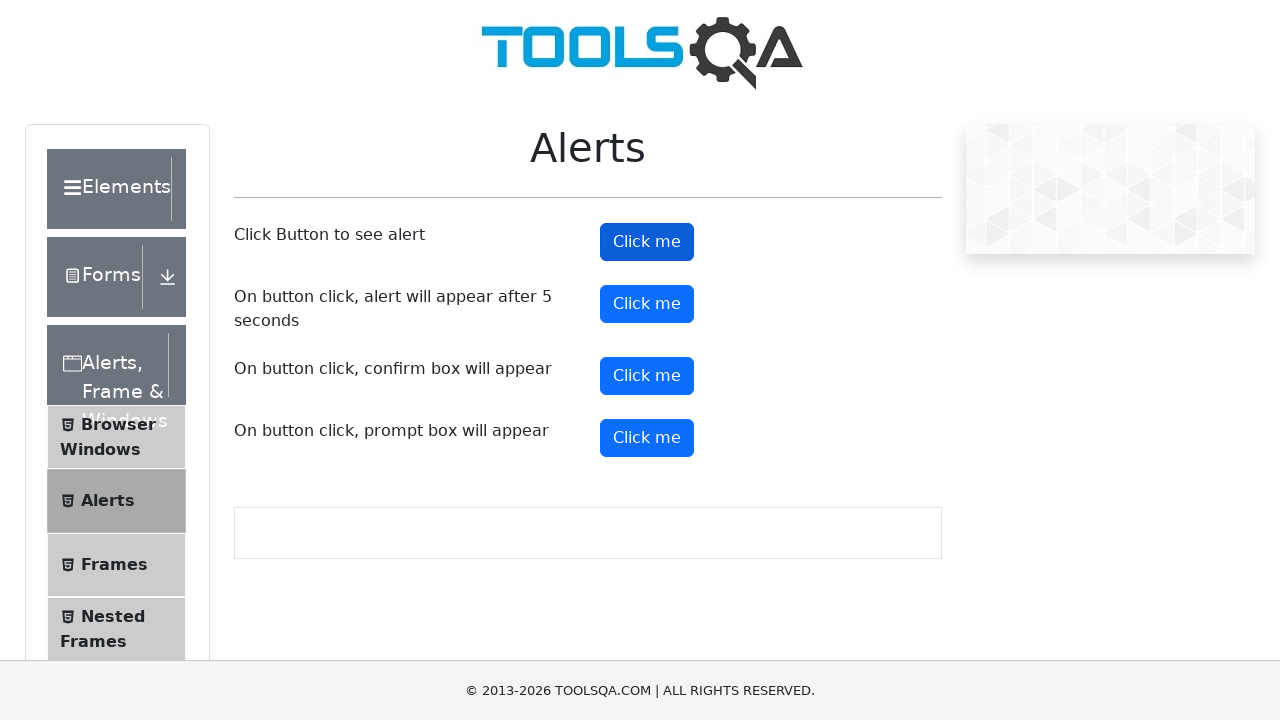

Clicked button to trigger timed alert at (647, 304) on xpath=//*[@id="timerAlertButton"]
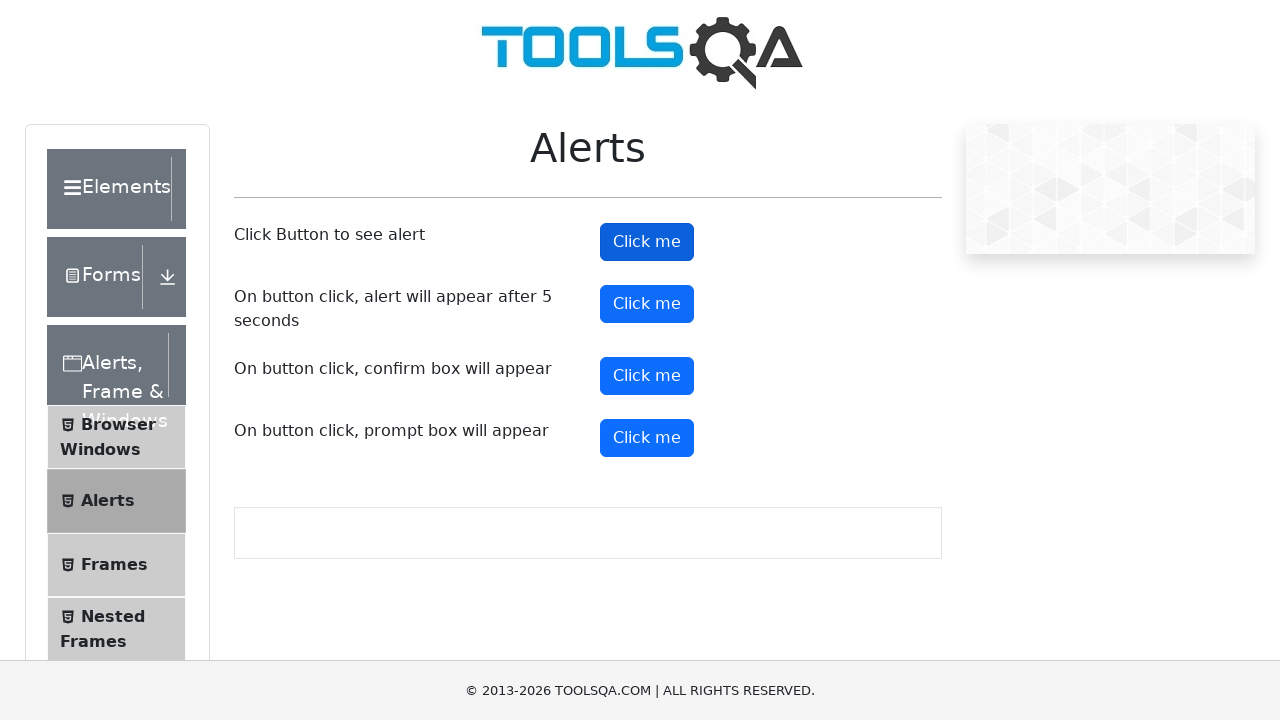

Waited 6 seconds for timed alert to appear and be accepted
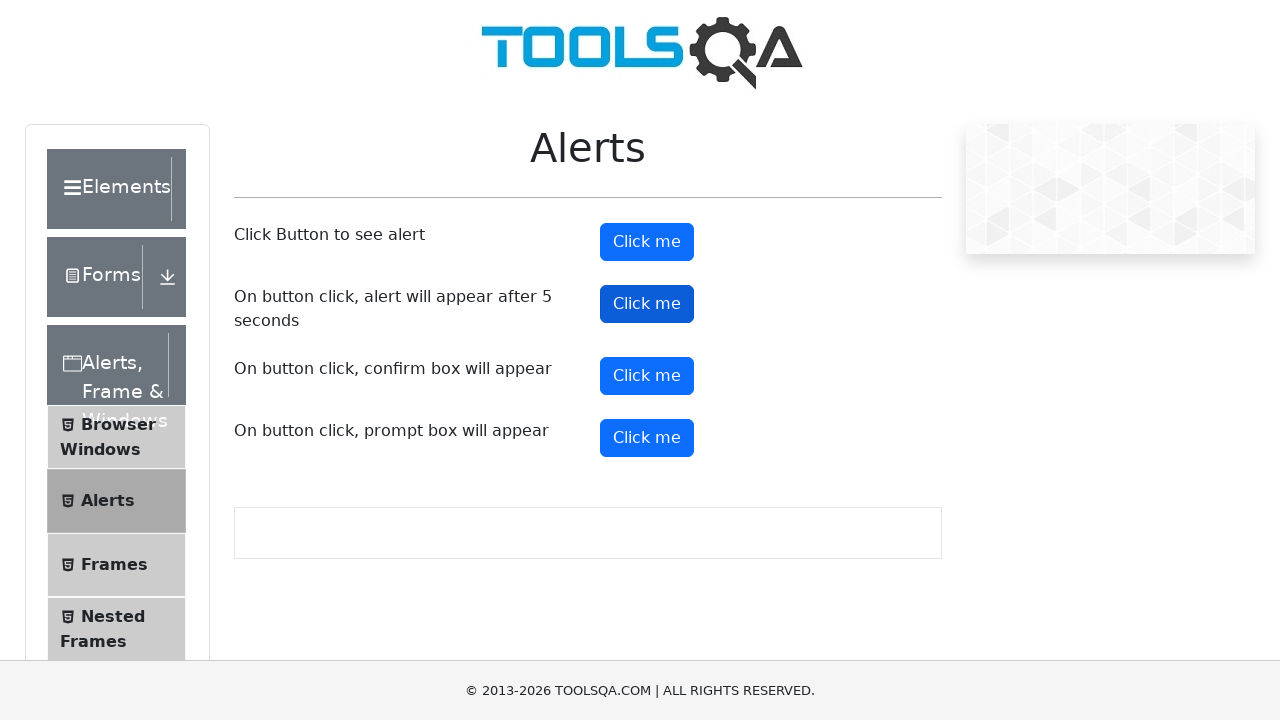

Clicked button to trigger confirmation dialog at (647, 376) on xpath=//*[@id="confirmButton"]
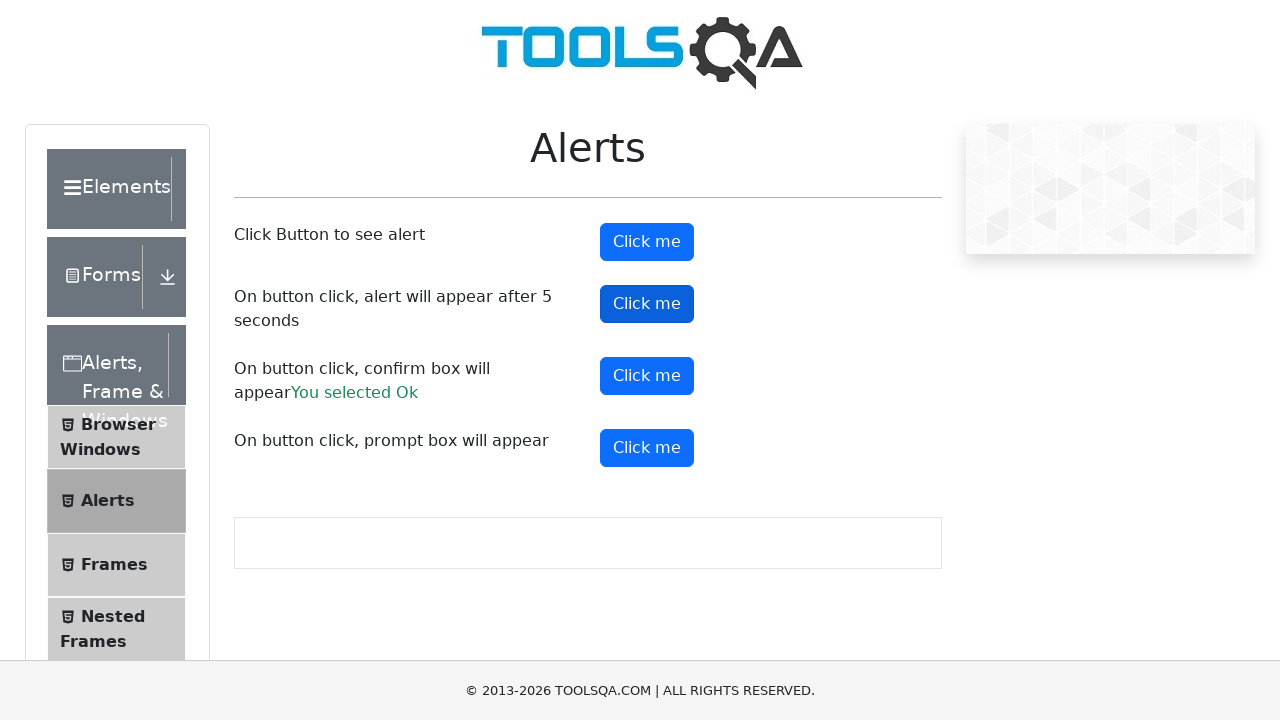

Set up dialog handler to dismiss confirmation dialog
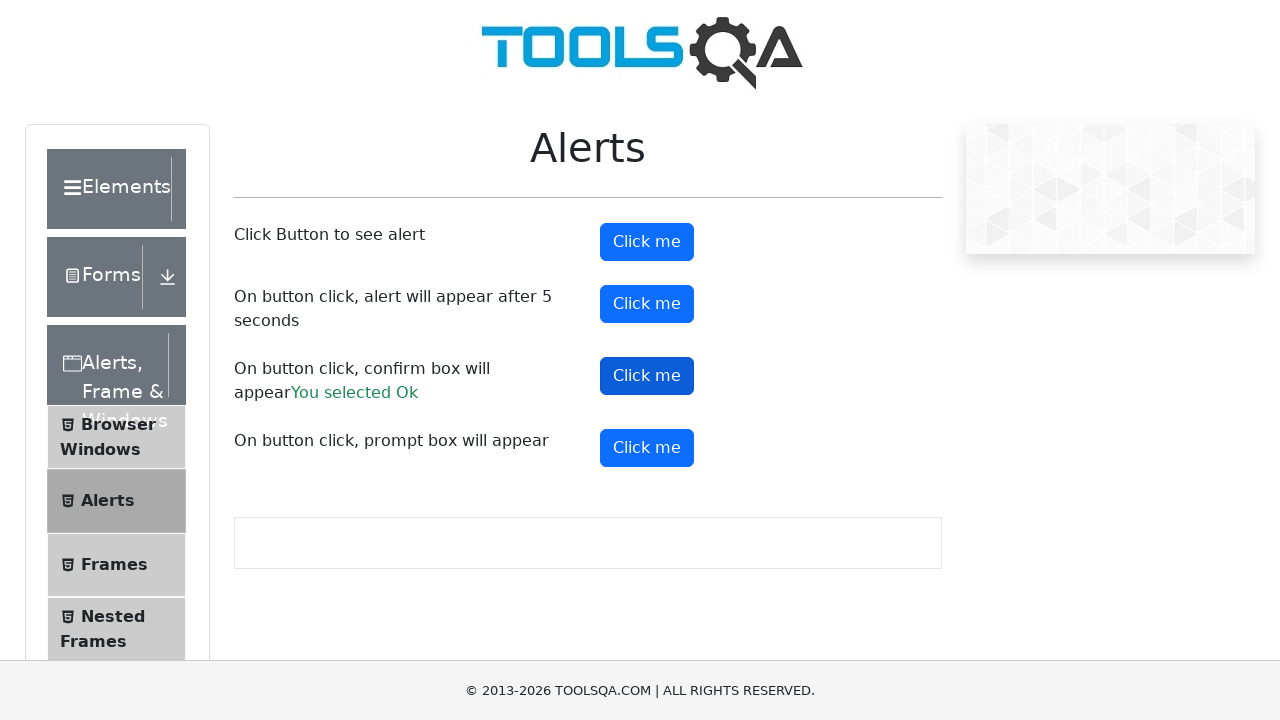

Clicked button to trigger prompt dialog at (647, 448) on xpath=//*[@id="promtButton"]
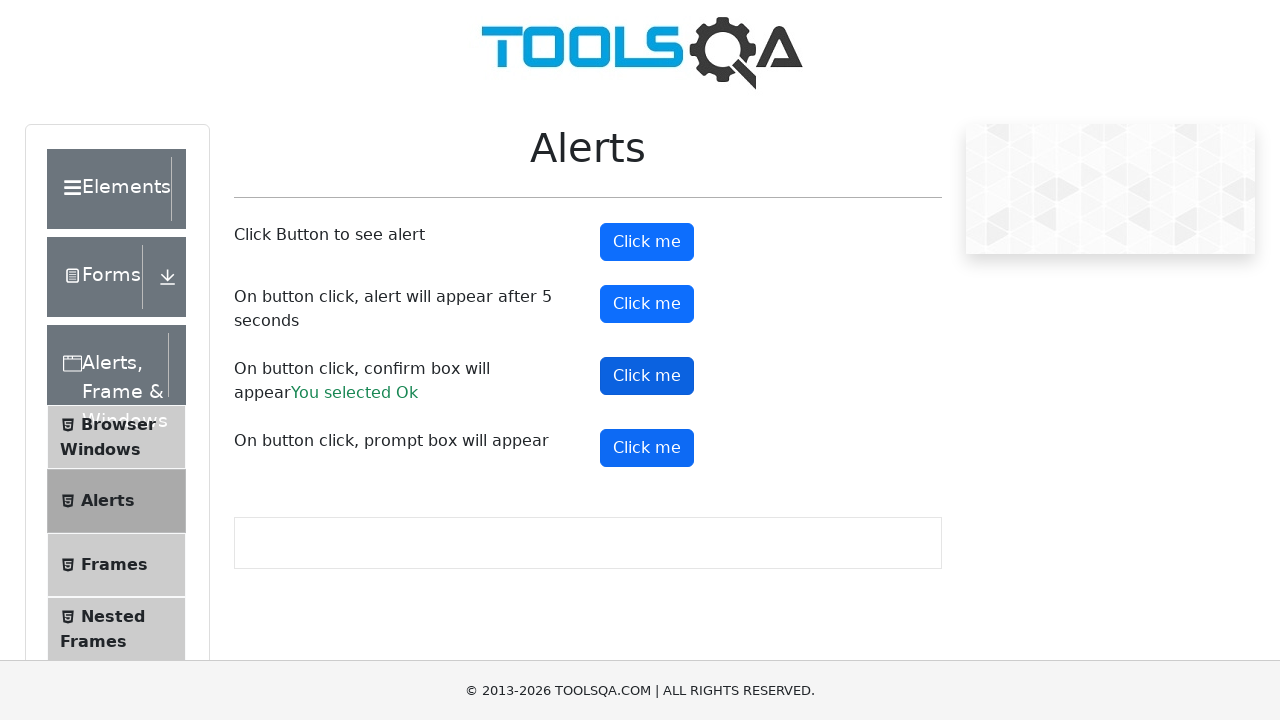

Set up dialog handler to enter 'Samiksha' in prompt and accept
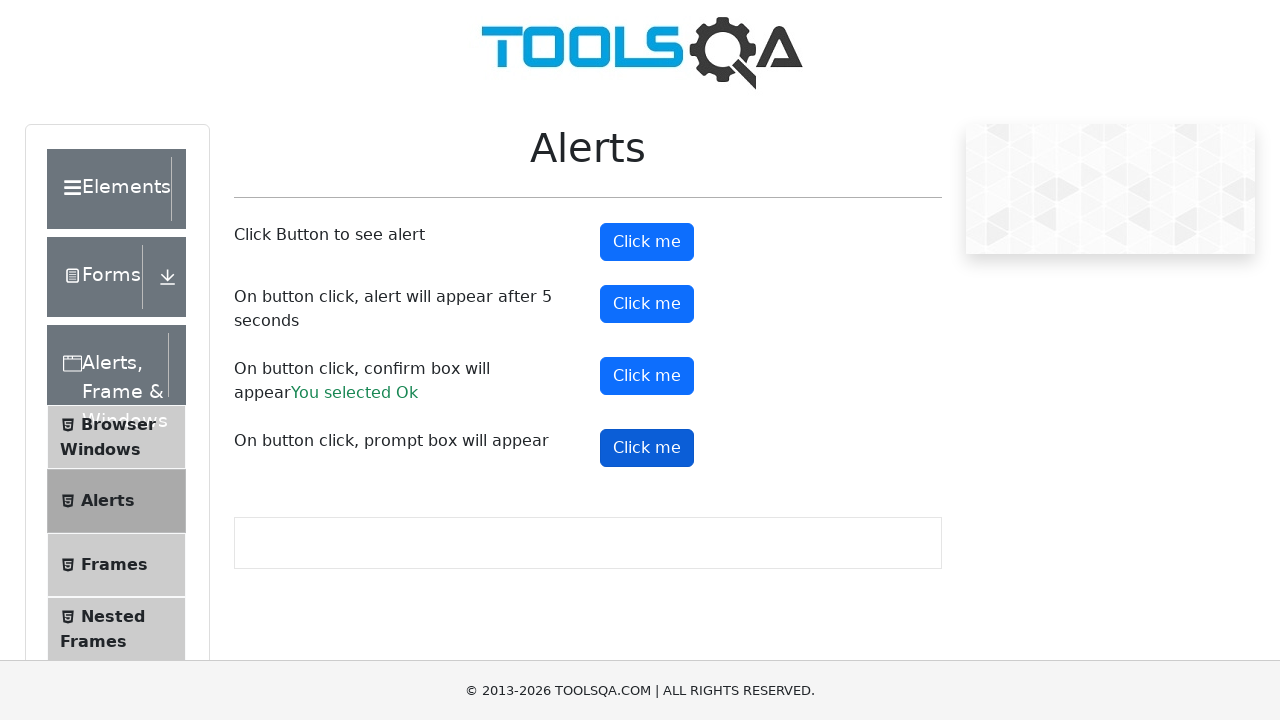

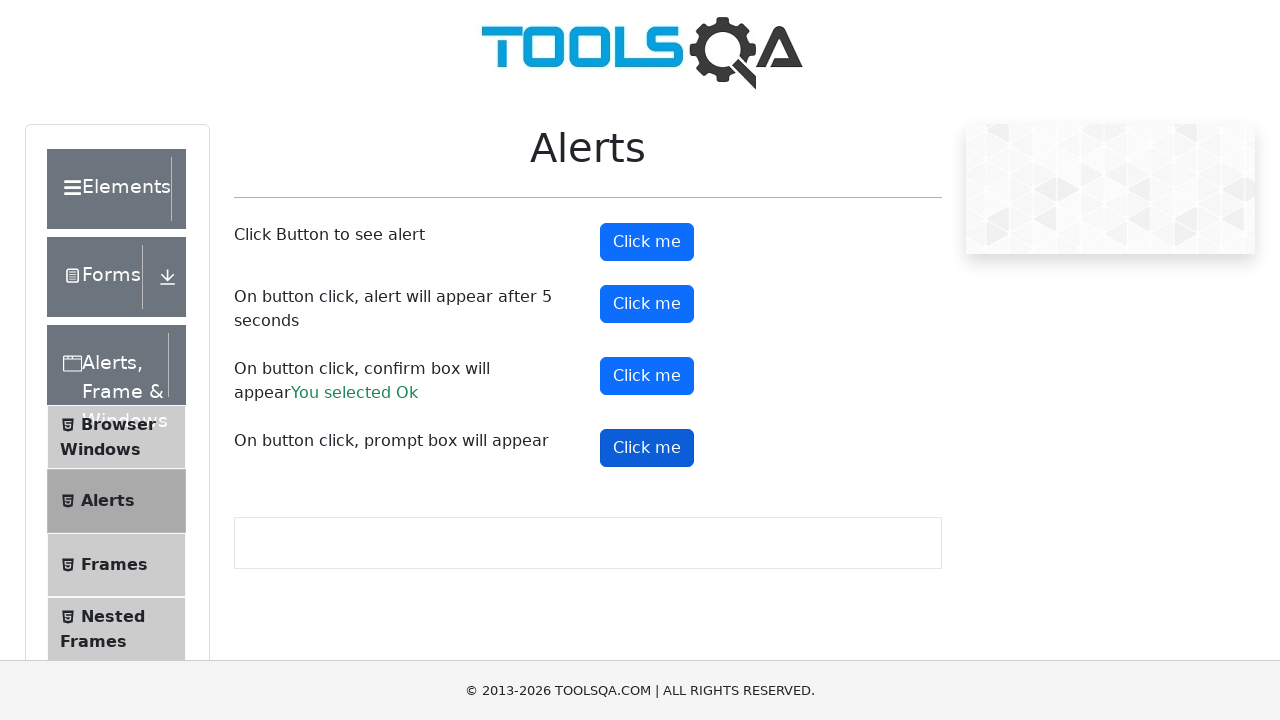